Tests a registration form by filling in first name, last name, and email fields, then submitting and verifying the success message

Starting URL: http://suninjuly.github.io/registration1.html

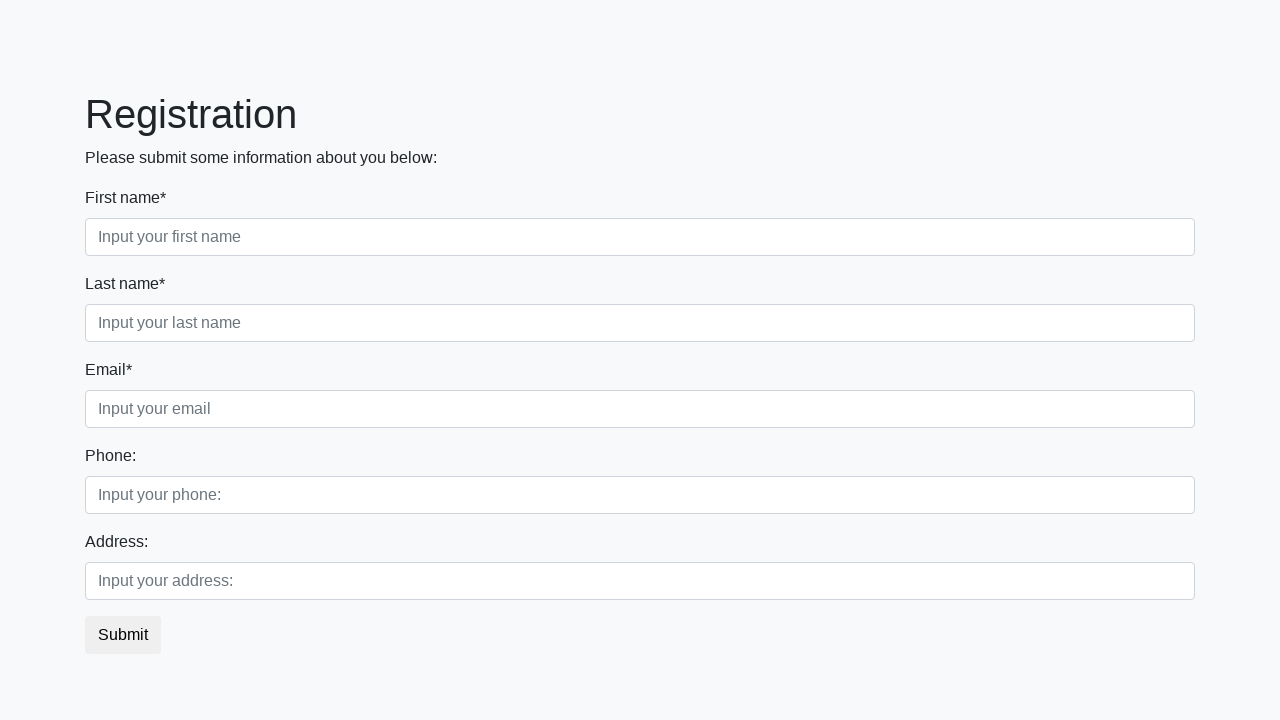

Filled first name field with 'John' on .first
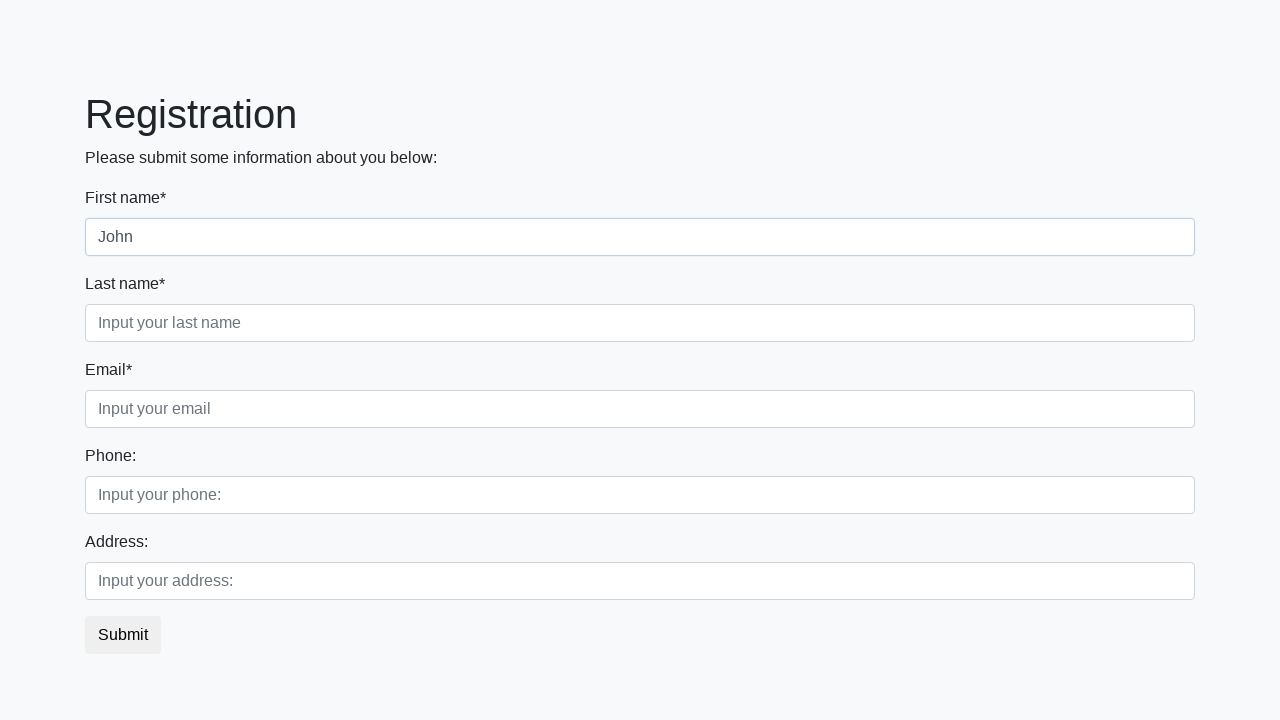

Filled last name field with 'Smith' on .second
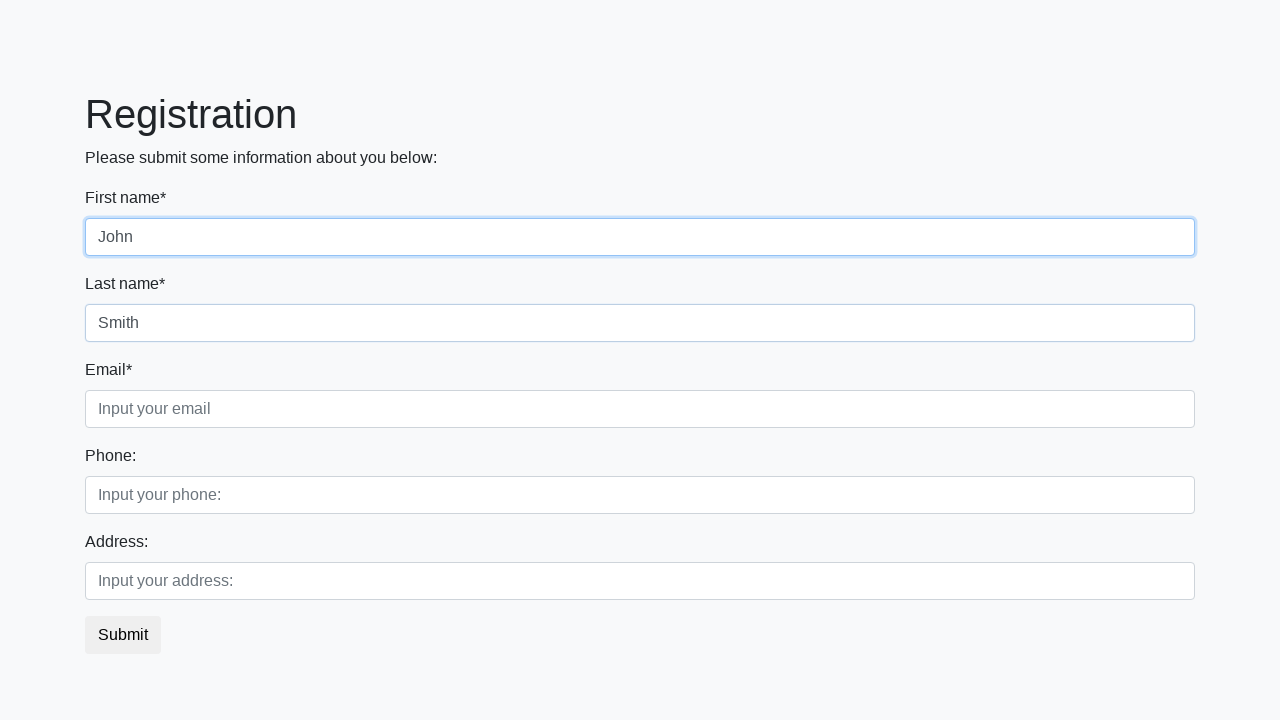

Filled email field with 'john.smith@example.com' on .third
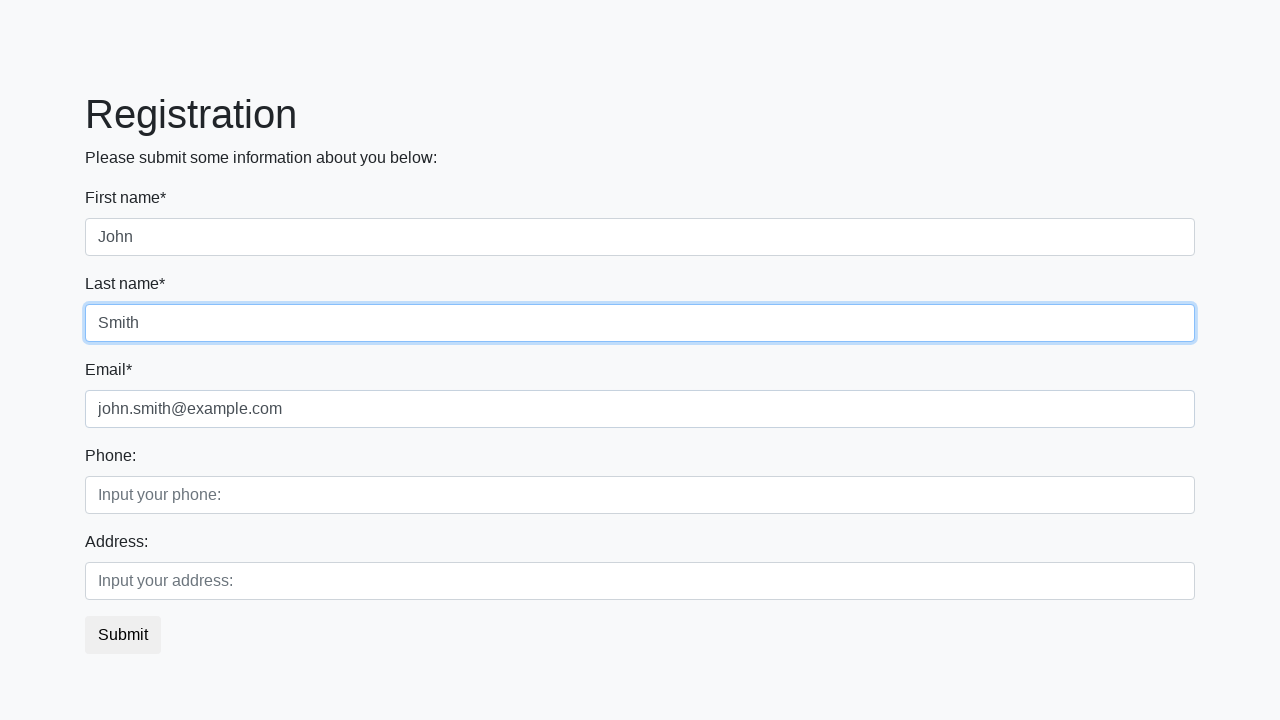

Clicked submit button at (123, 635) on .btn
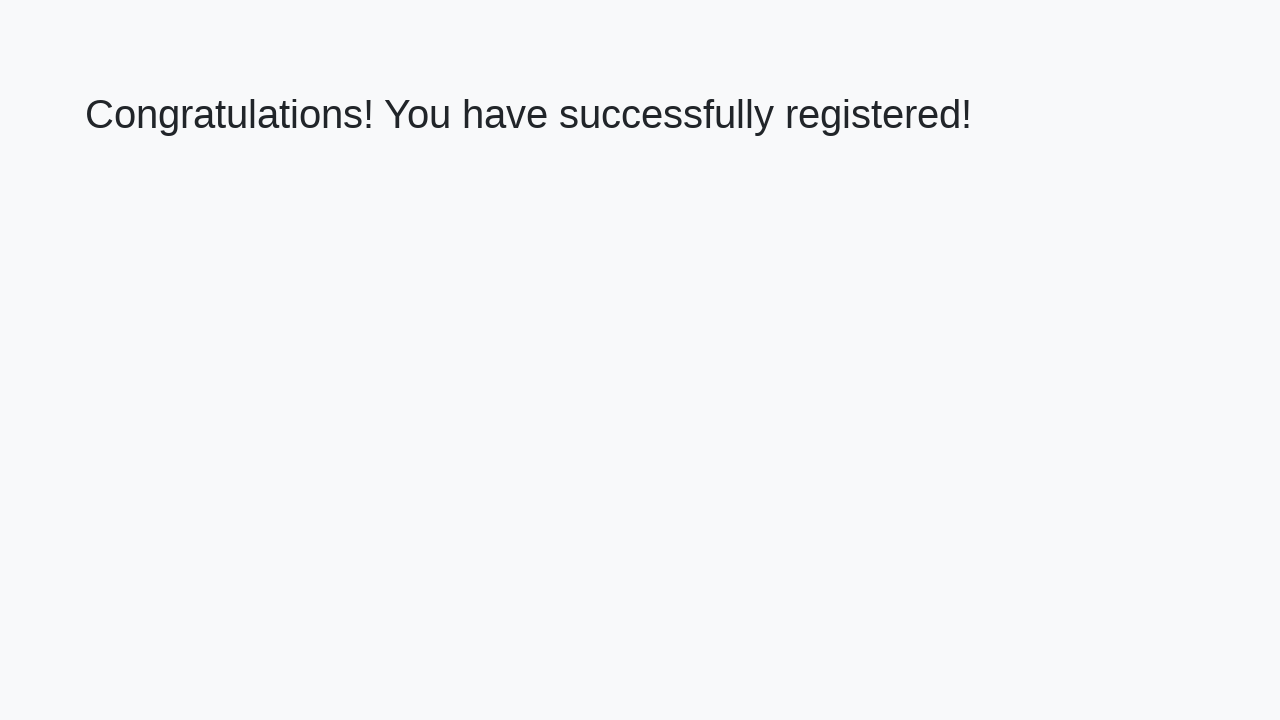

Success message h1 element loaded
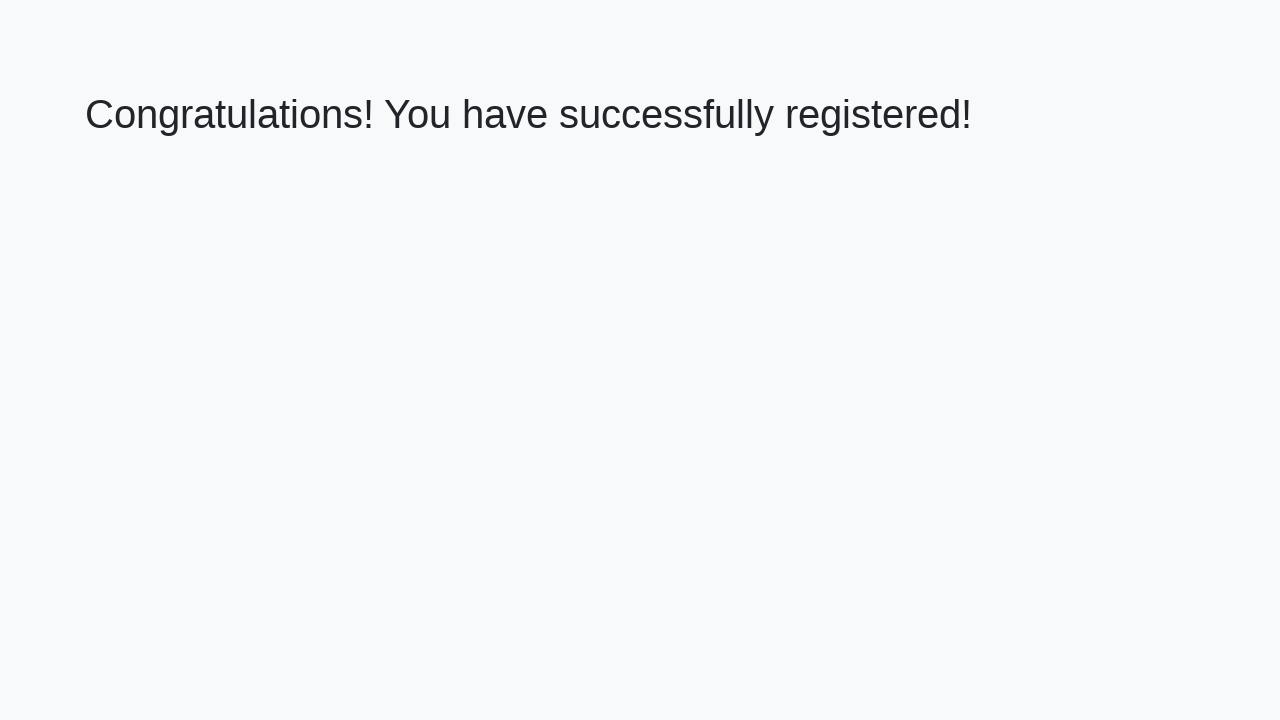

Retrieved success message text
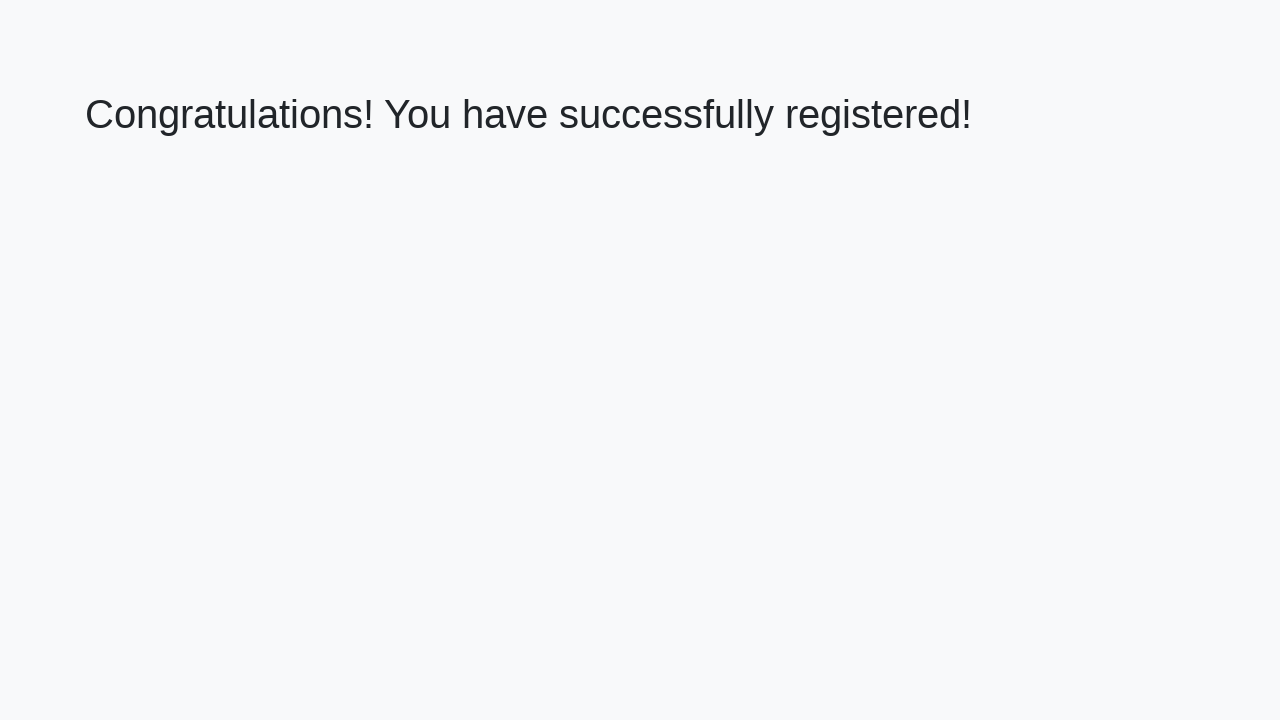

Verified success message matches expected text
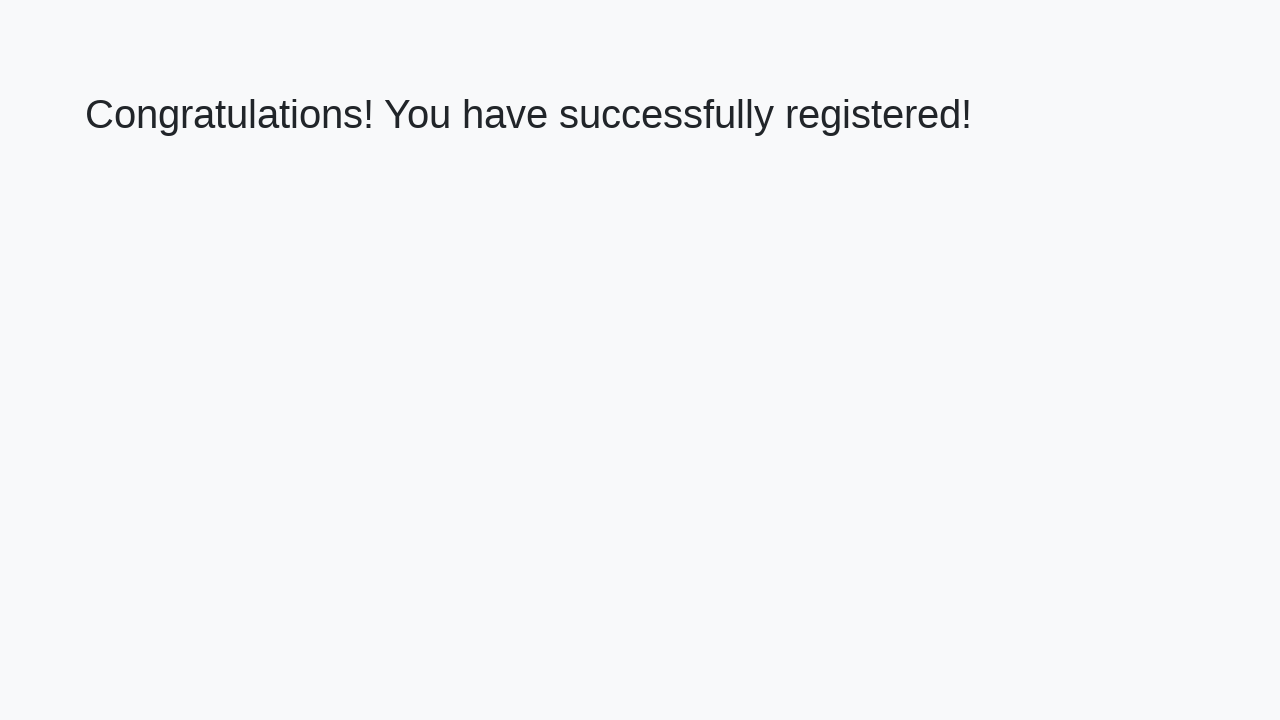

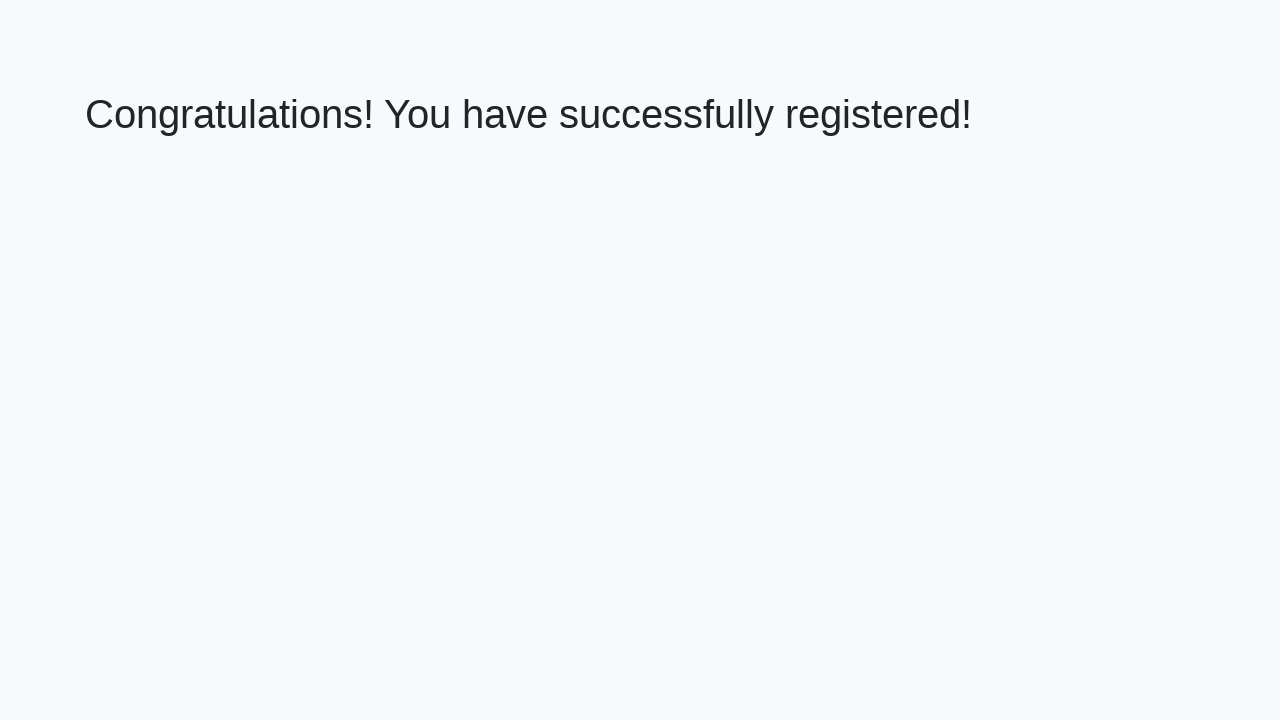